Tests updating the basket quantity during checkout

Starting URL: https://practice.automationtesting.in/

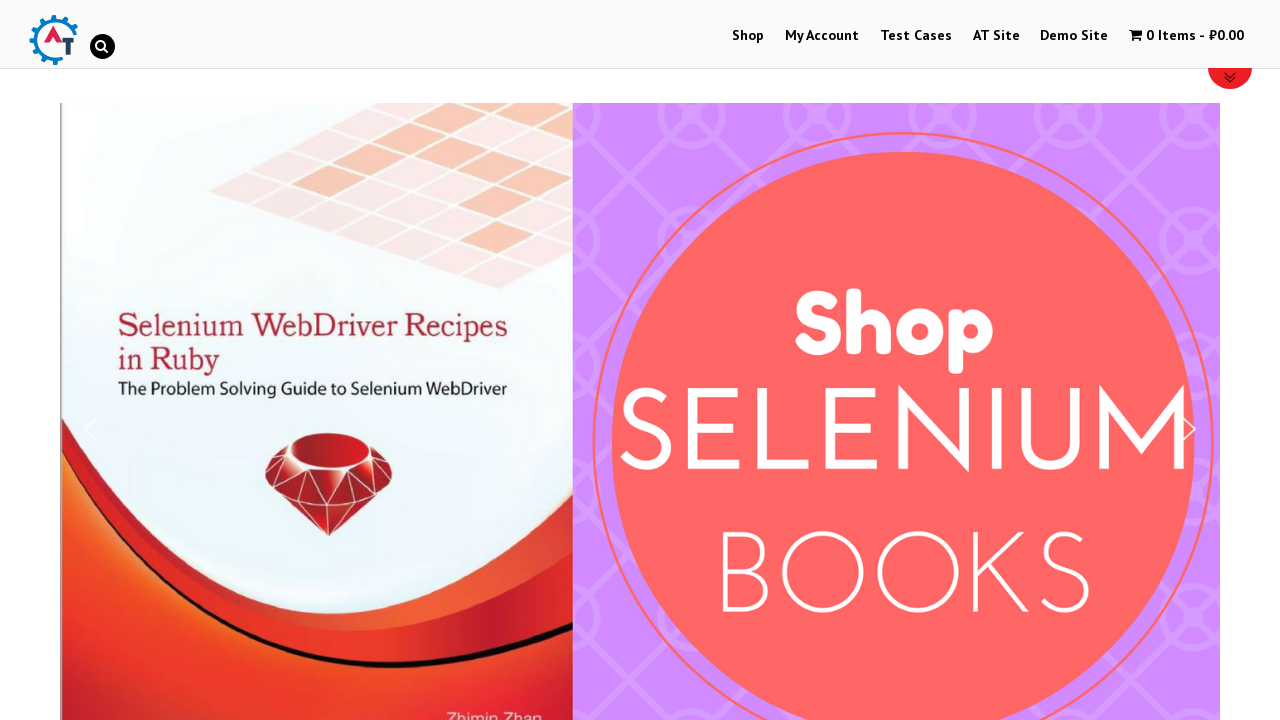

Clicked on Shop menu at (748, 36) on a:has-text('Shop')
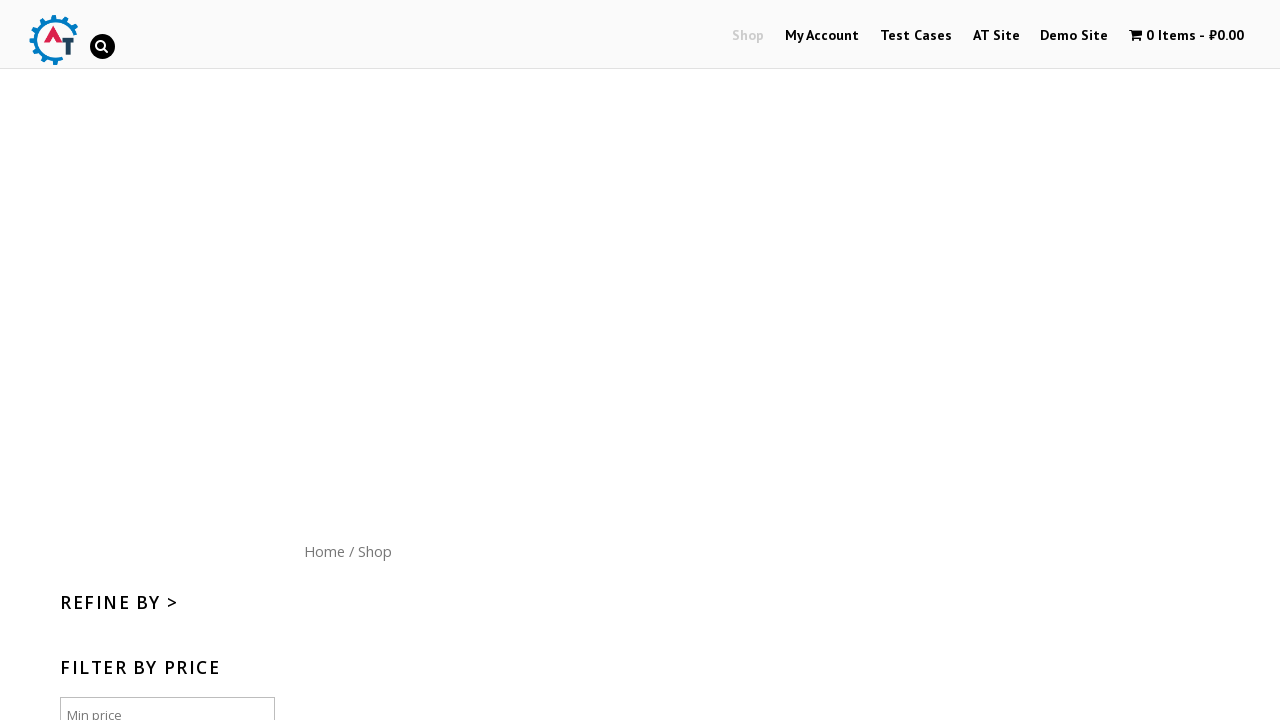

Clicked on Home menu button at (324, 149) on a:has-text('Home')
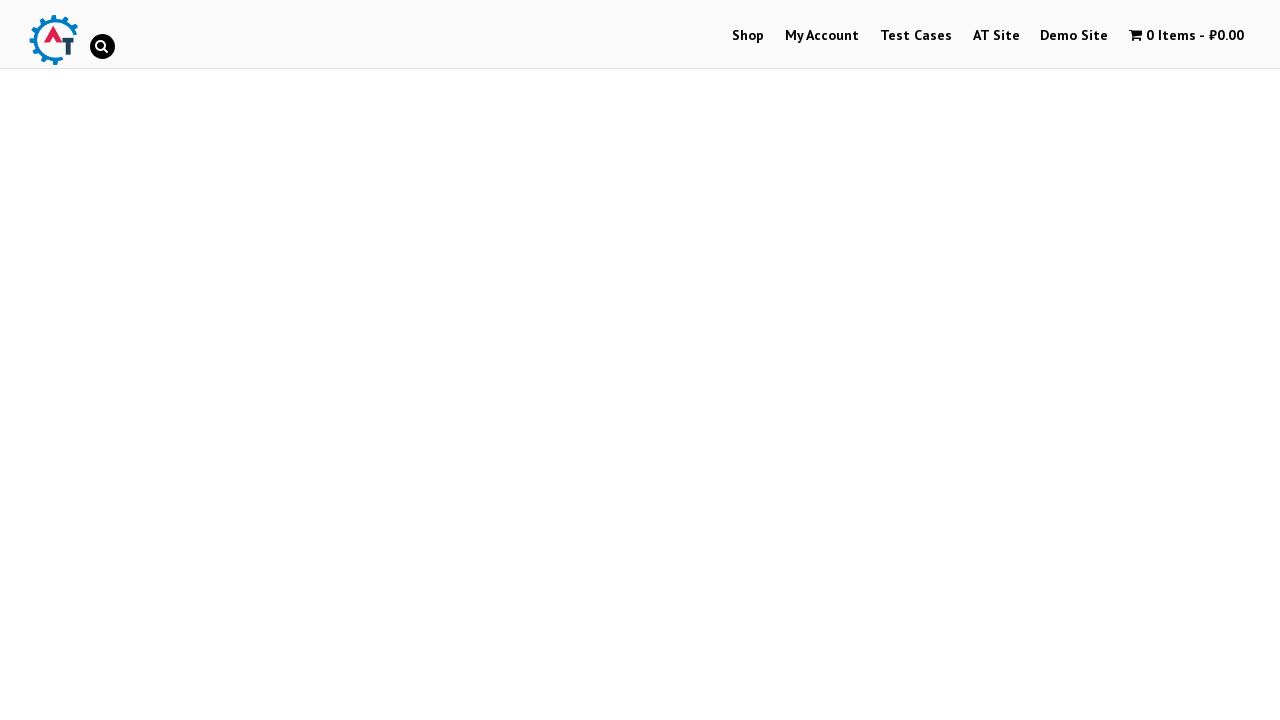

Scrolled down to see new arrivals
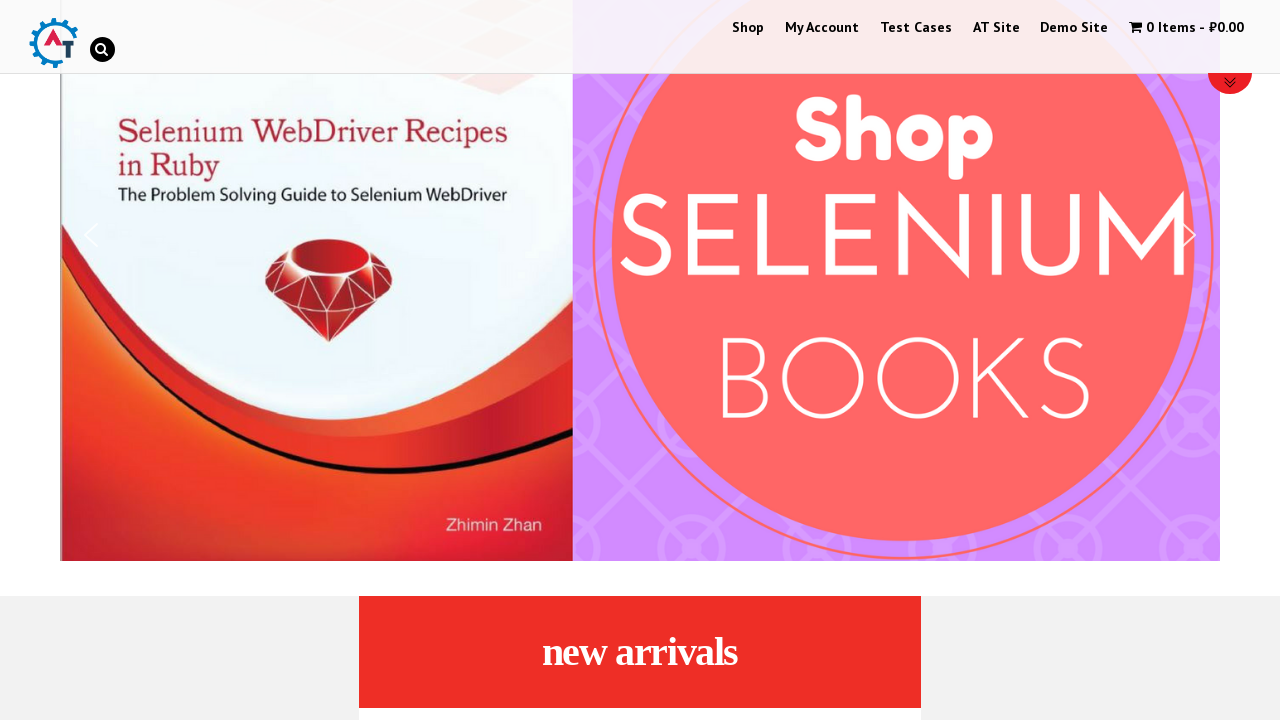

Clicked on Mastering JavaScript book at (1039, 360) on h3:has-text('Mastering JavaScript')
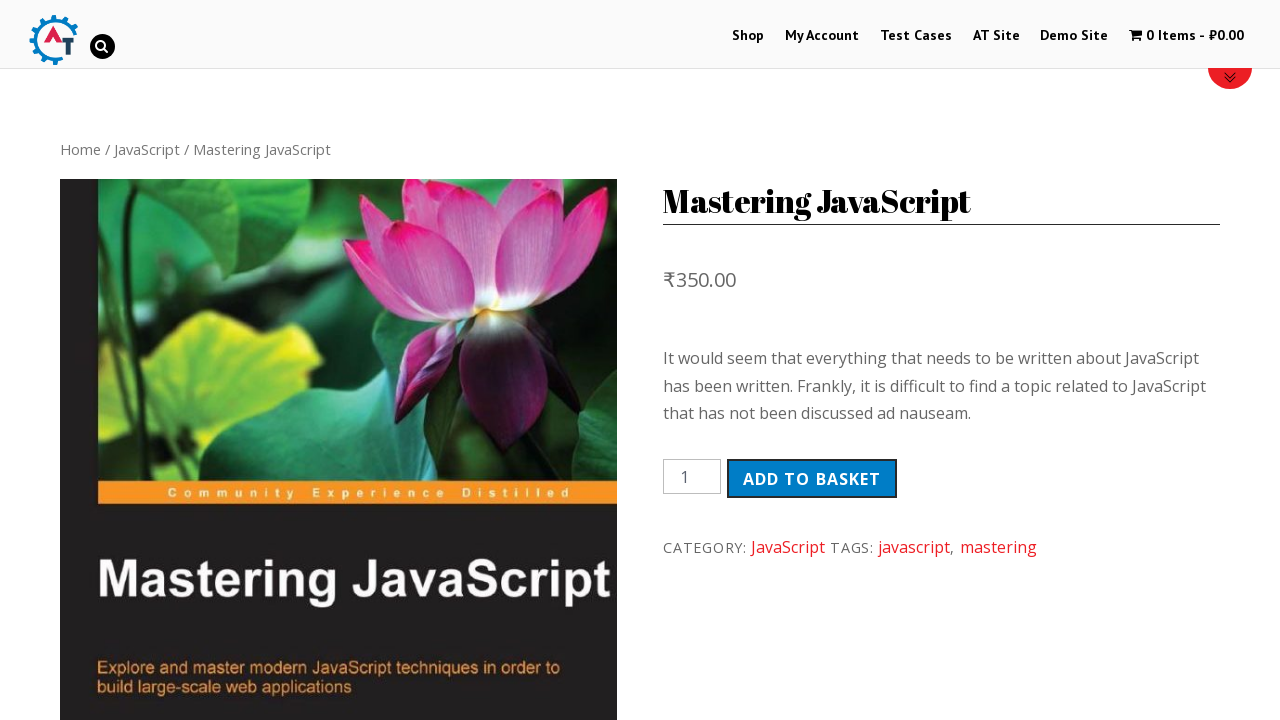

Clicked Add to basket button at (812, 479) on button:has-text('Add to basket')
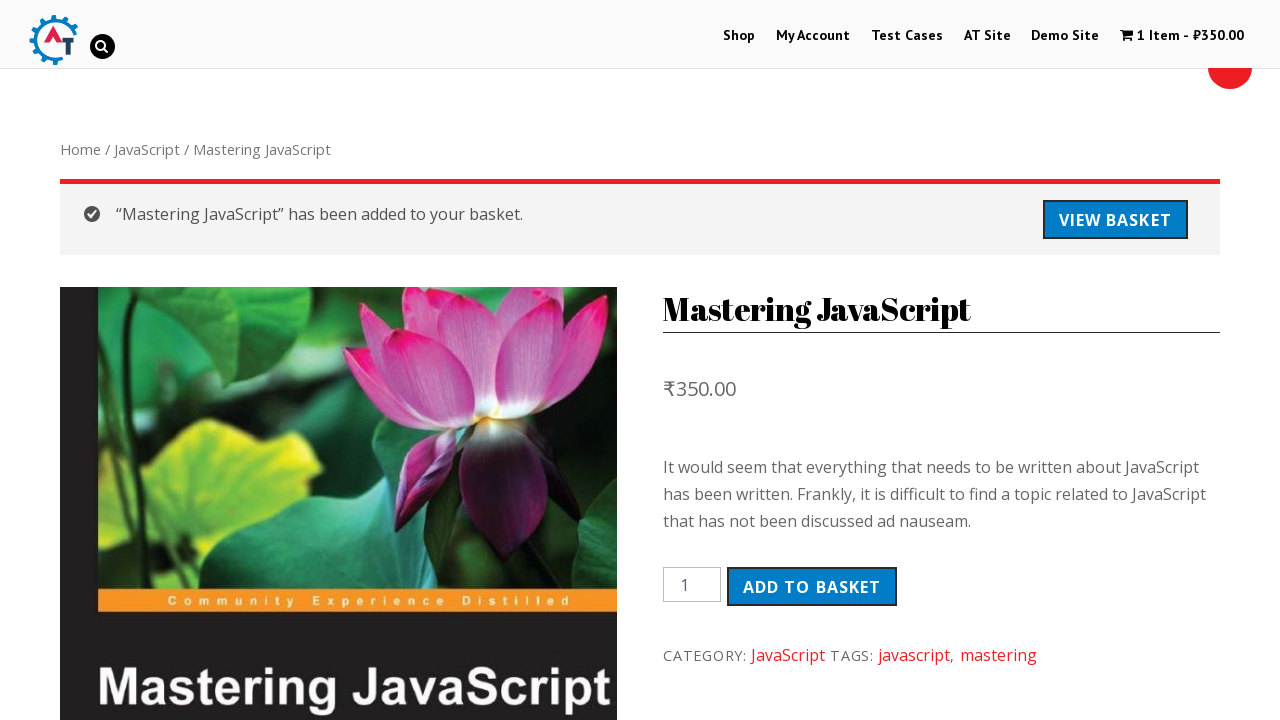

Clicked on cart amount to navigate to checkout at (1212, 36) on span.amount
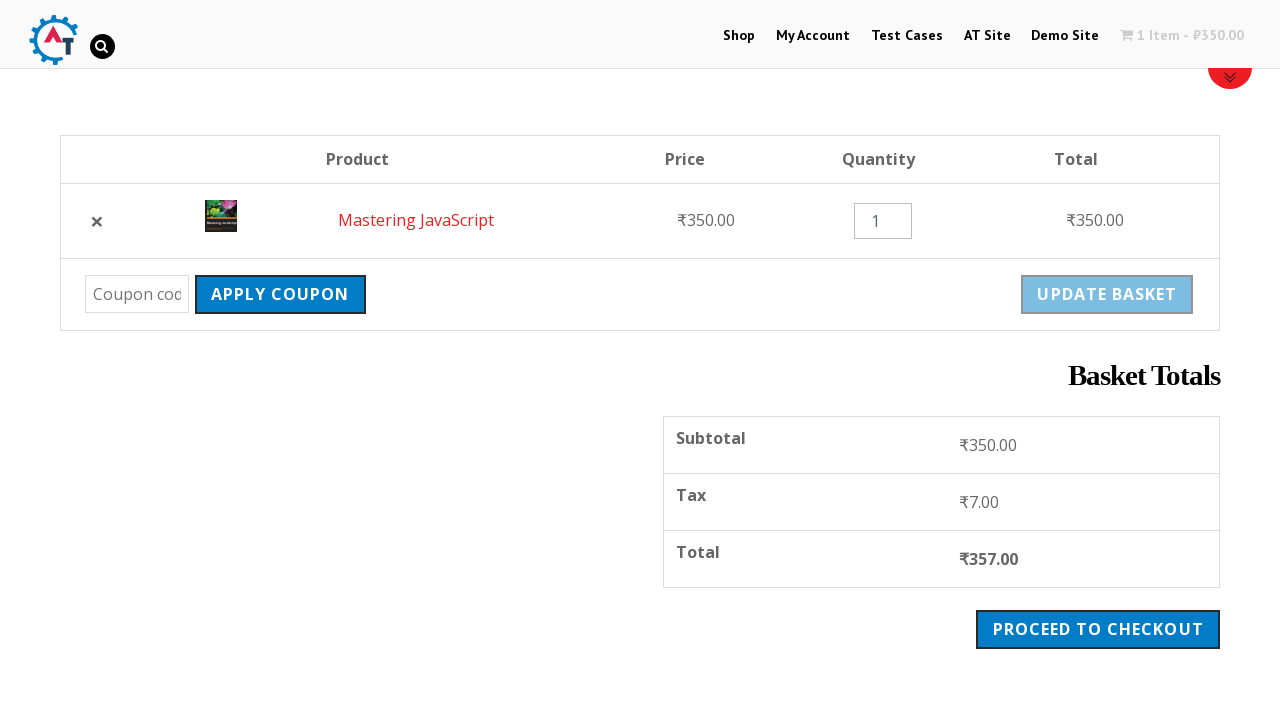

Updated basket quantity to 2 on input[type='number']
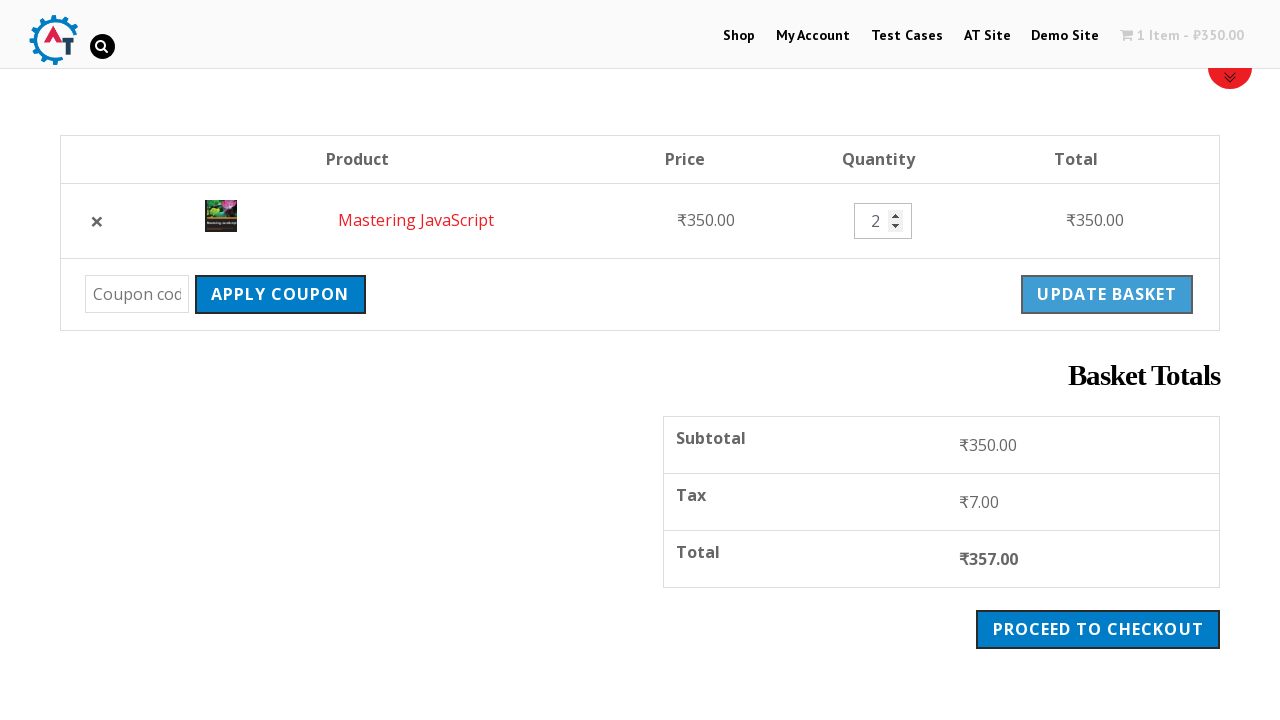

Clicked Update Basket button at (1107, 294) on input[value='Update Basket']
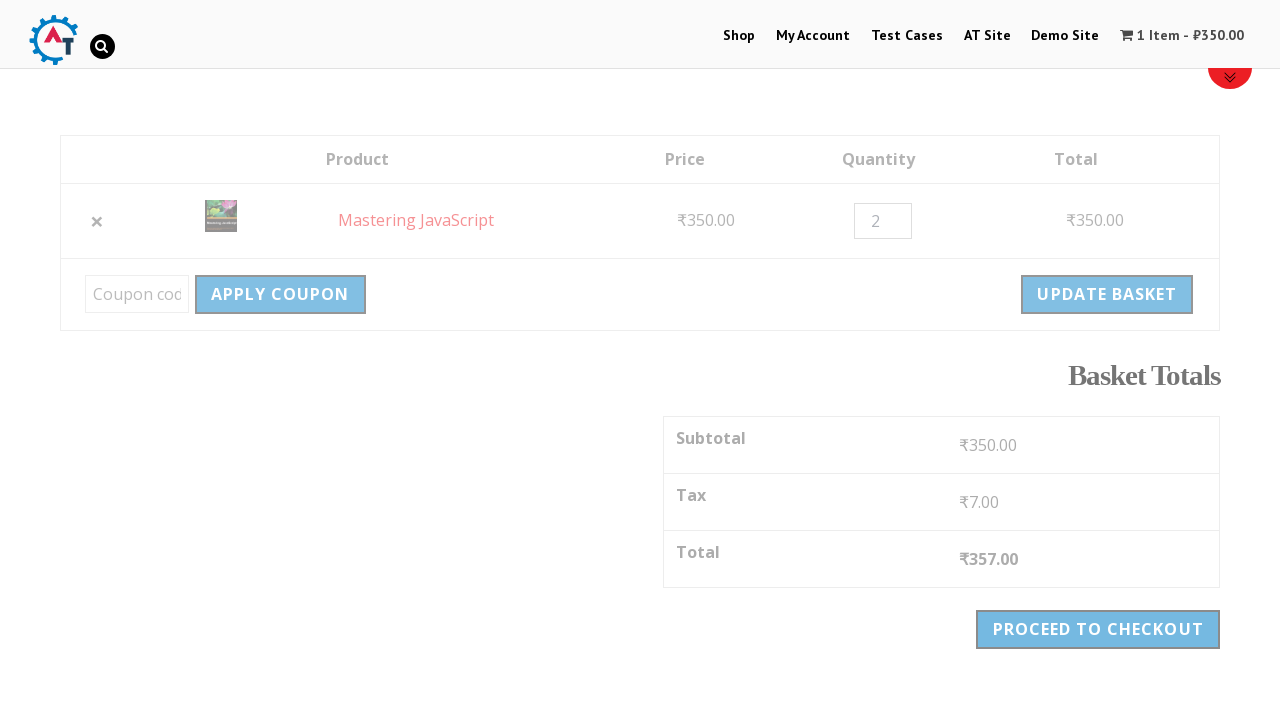

Verified update cart button is displayed
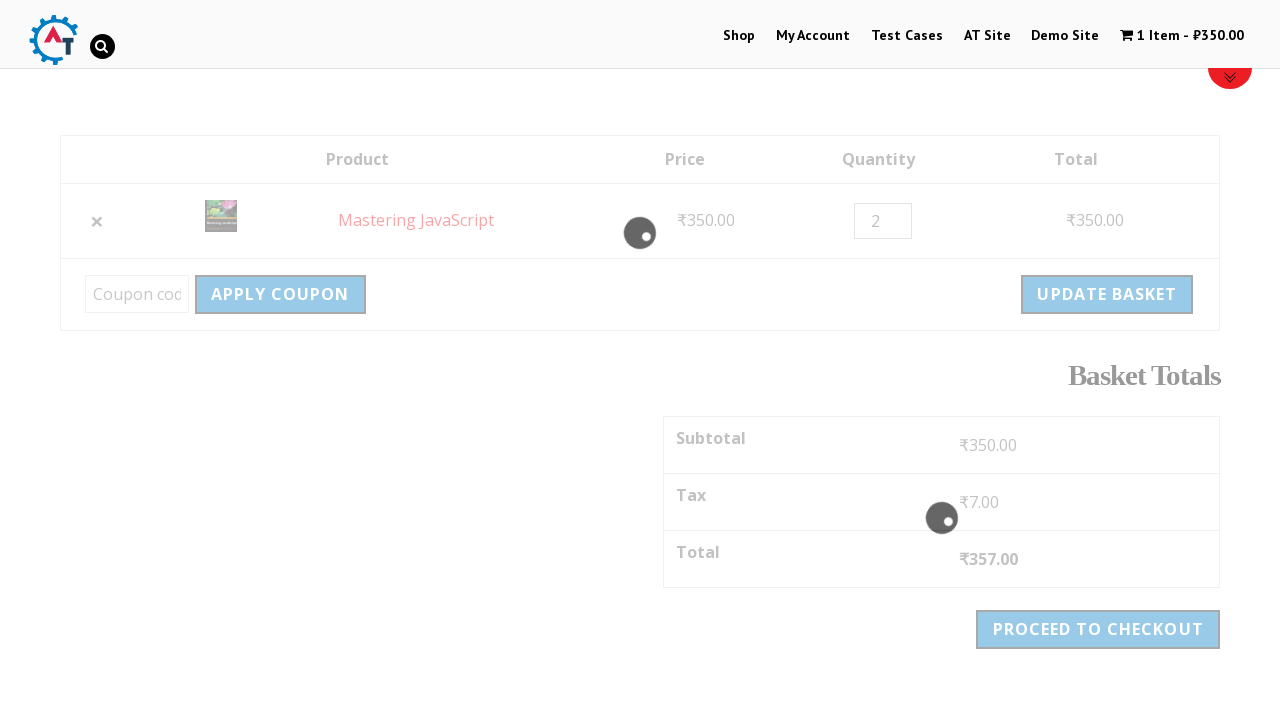

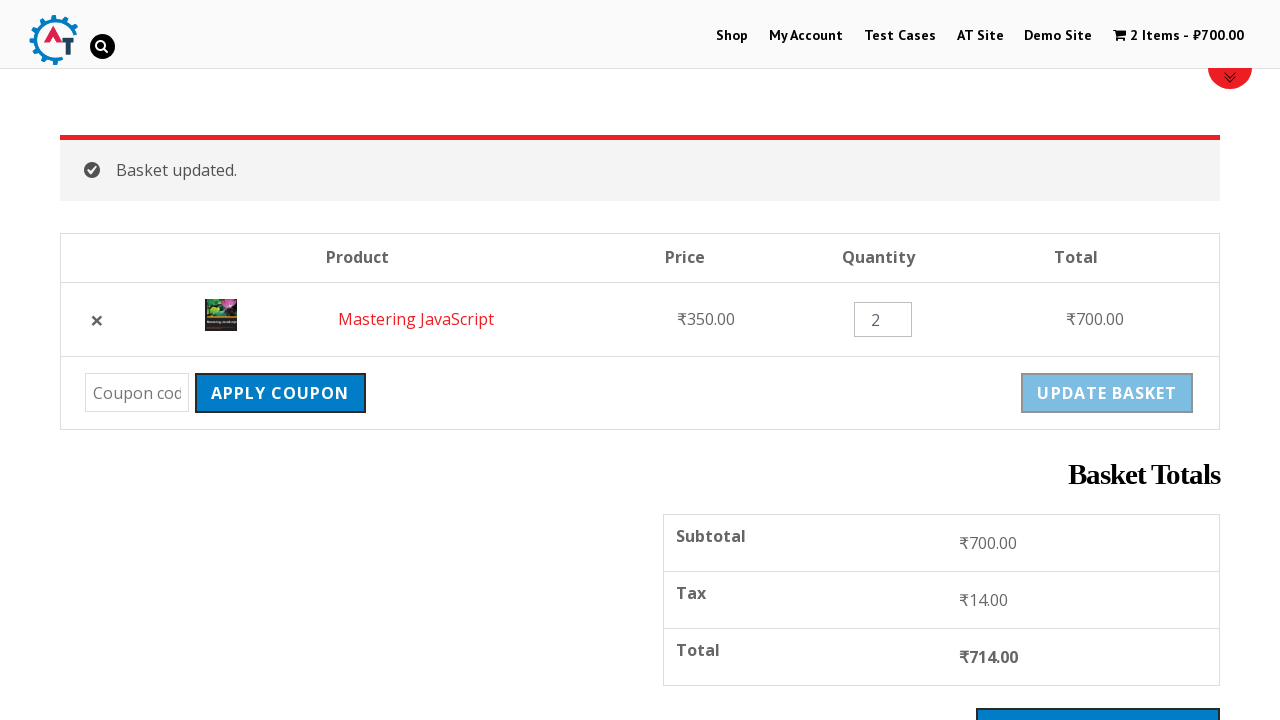